Tests that the currently applied filter link is highlighted with the 'selected' class.

Starting URL: https://demo.playwright.dev/todomvc

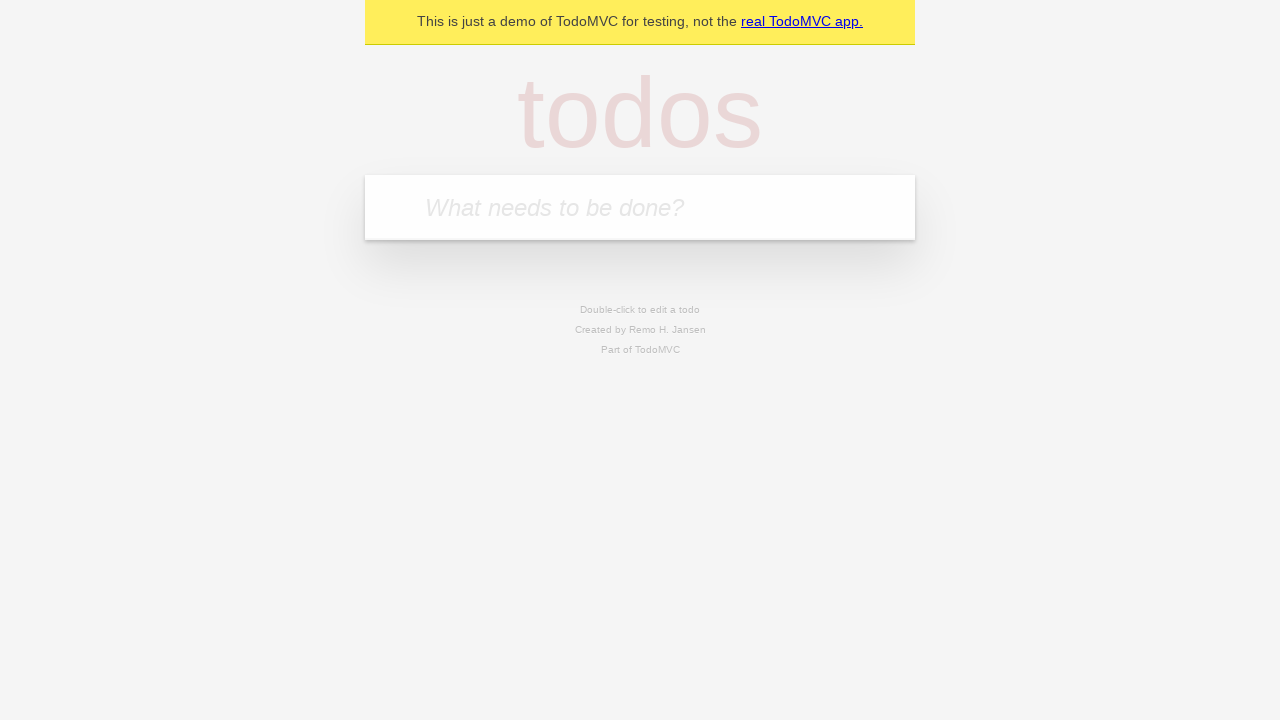

Filled todo input with 'buy some cheese' on internal:attr=[placeholder="What needs to be done?"i]
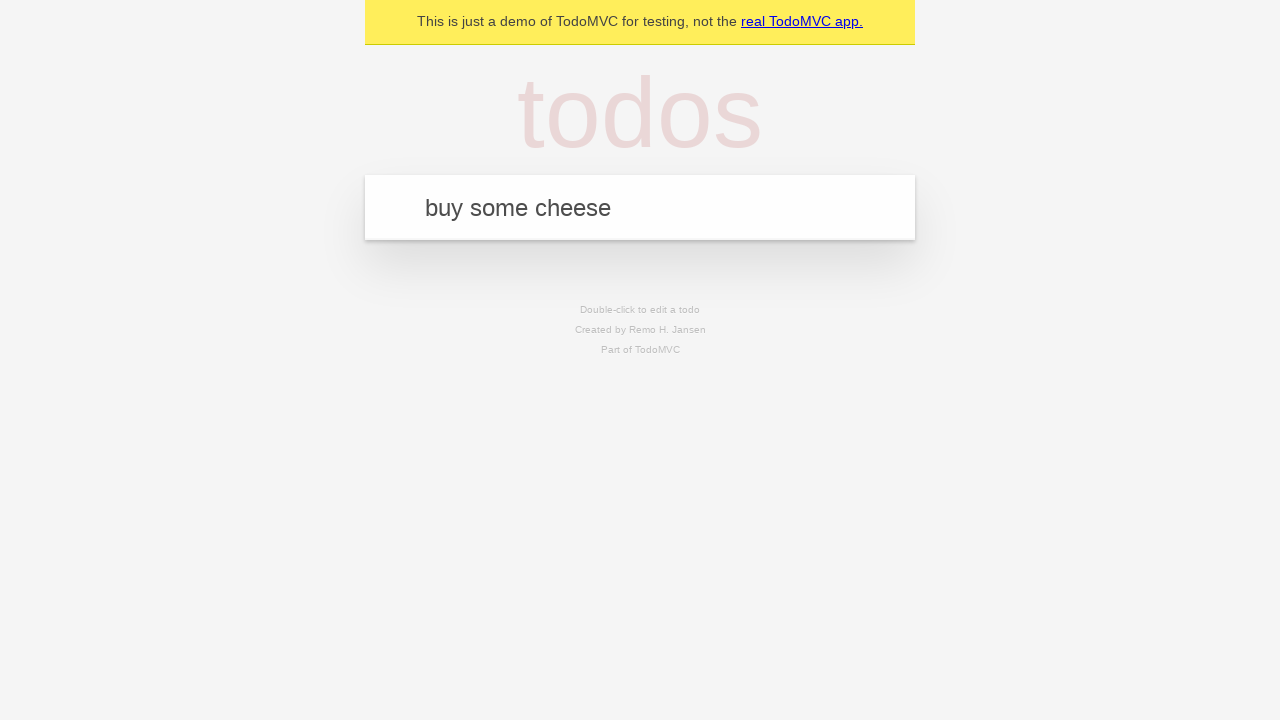

Pressed Enter to create todo 'buy some cheese' on internal:attr=[placeholder="What needs to be done?"i]
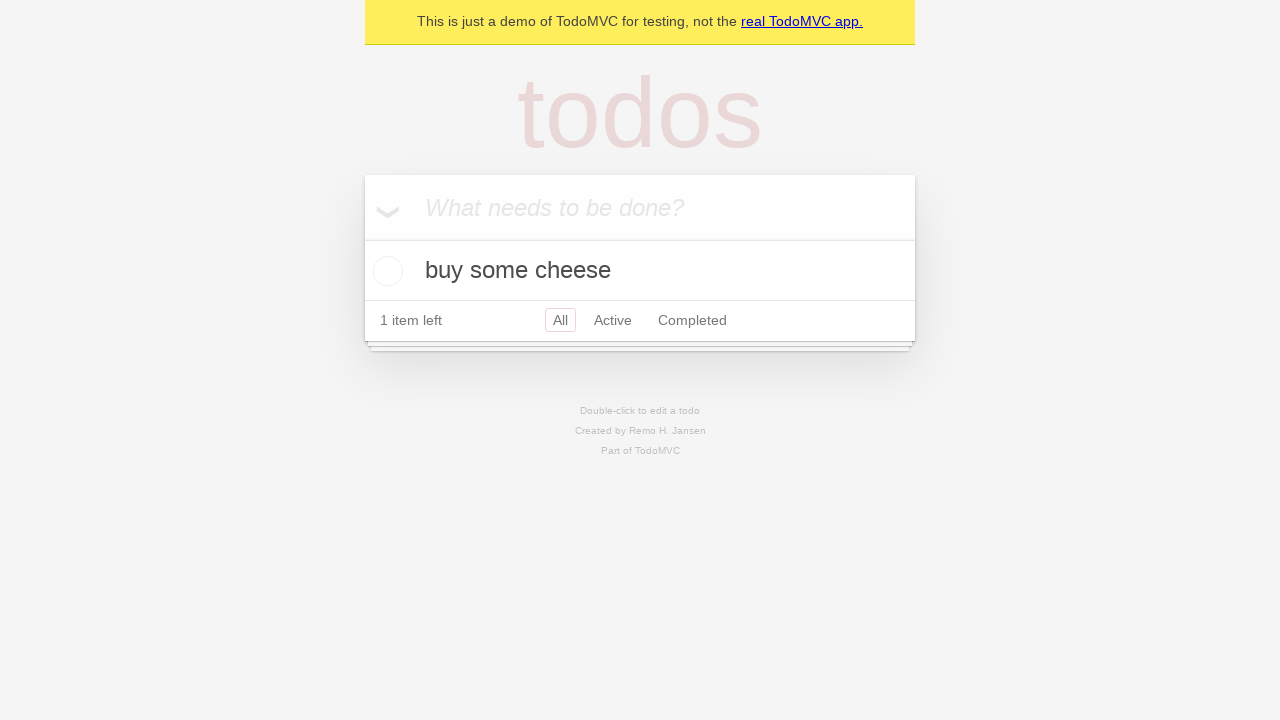

Filled todo input with 'feed the cat' on internal:attr=[placeholder="What needs to be done?"i]
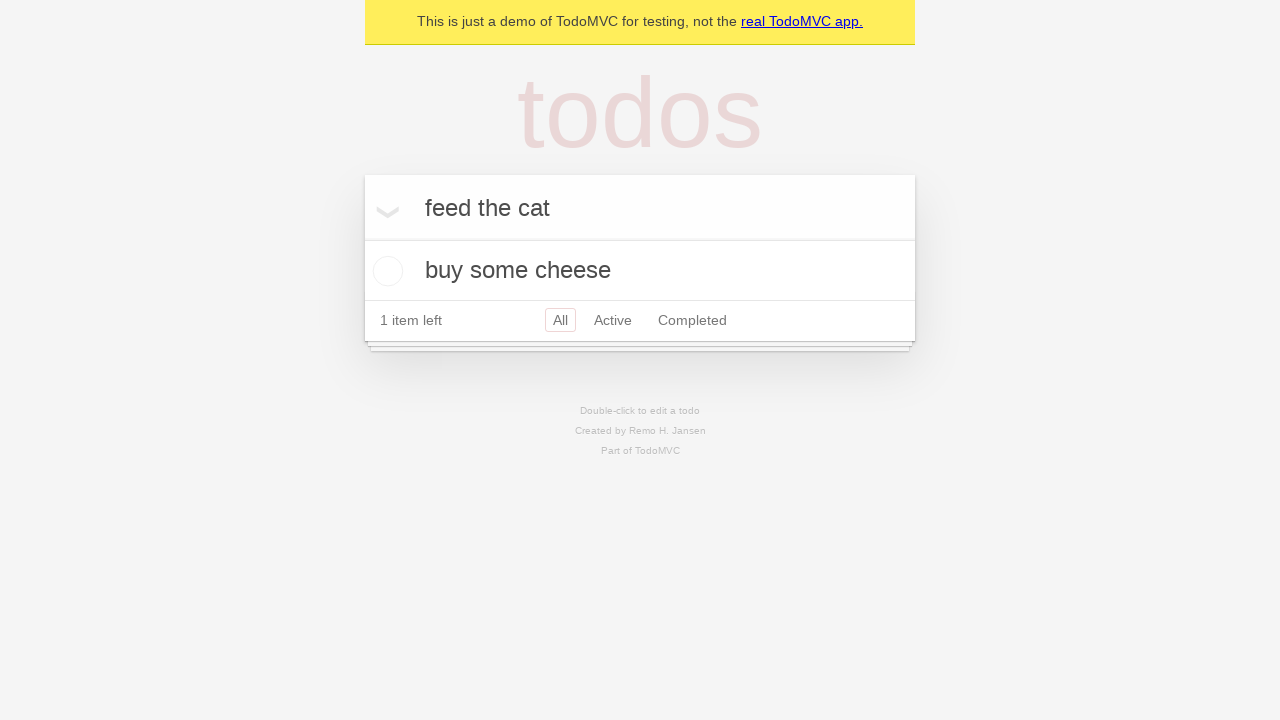

Pressed Enter to create todo 'feed the cat' on internal:attr=[placeholder="What needs to be done?"i]
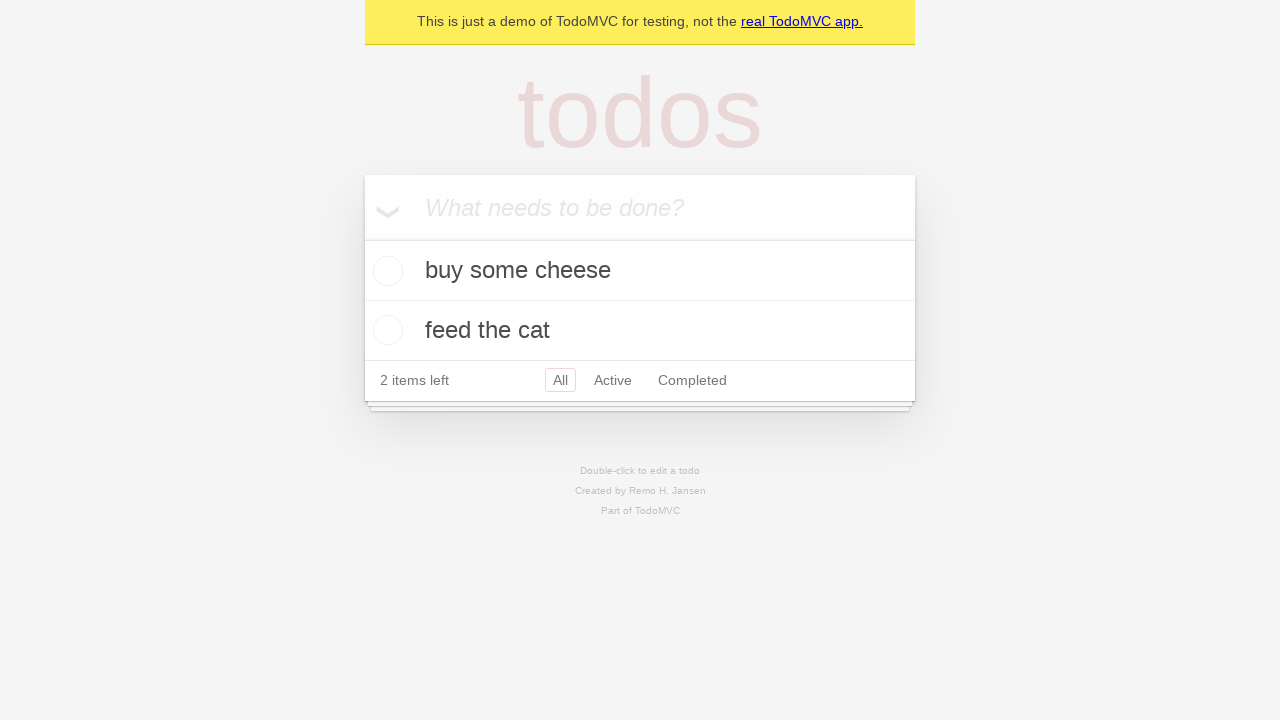

Filled todo input with 'book a doctors appointment' on internal:attr=[placeholder="What needs to be done?"i]
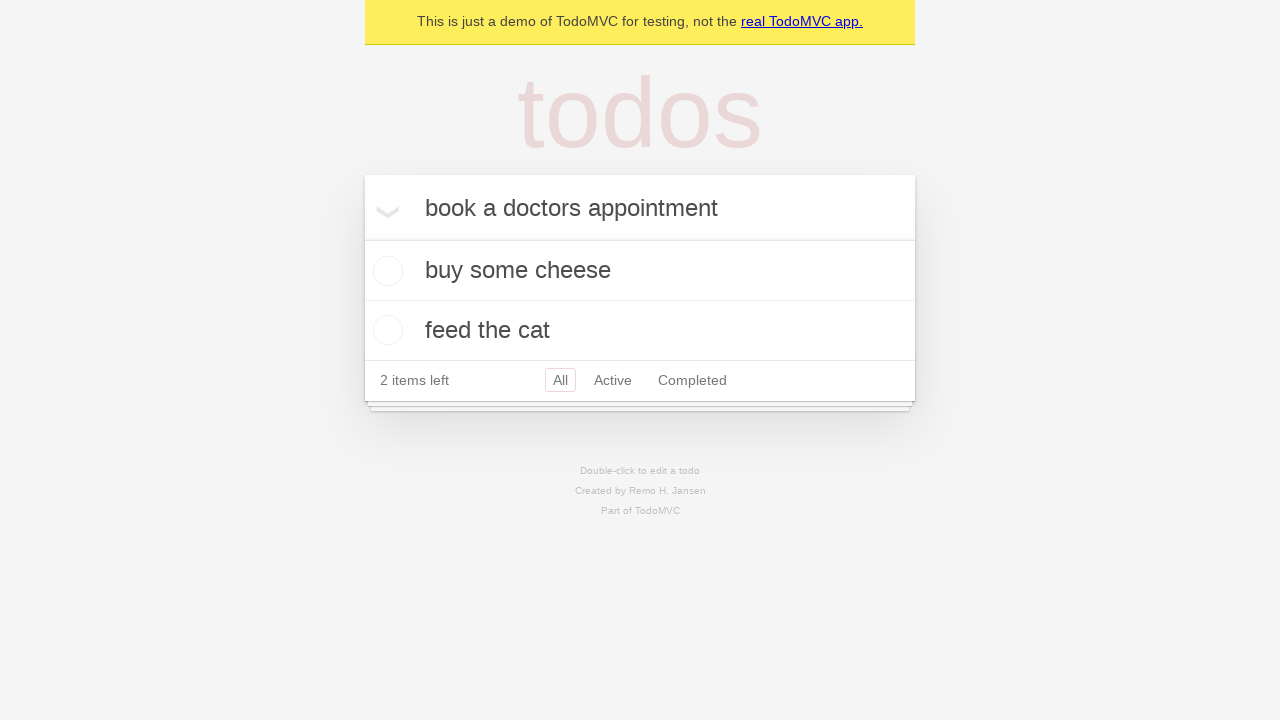

Pressed Enter to create todo 'book a doctors appointment' on internal:attr=[placeholder="What needs to be done?"i]
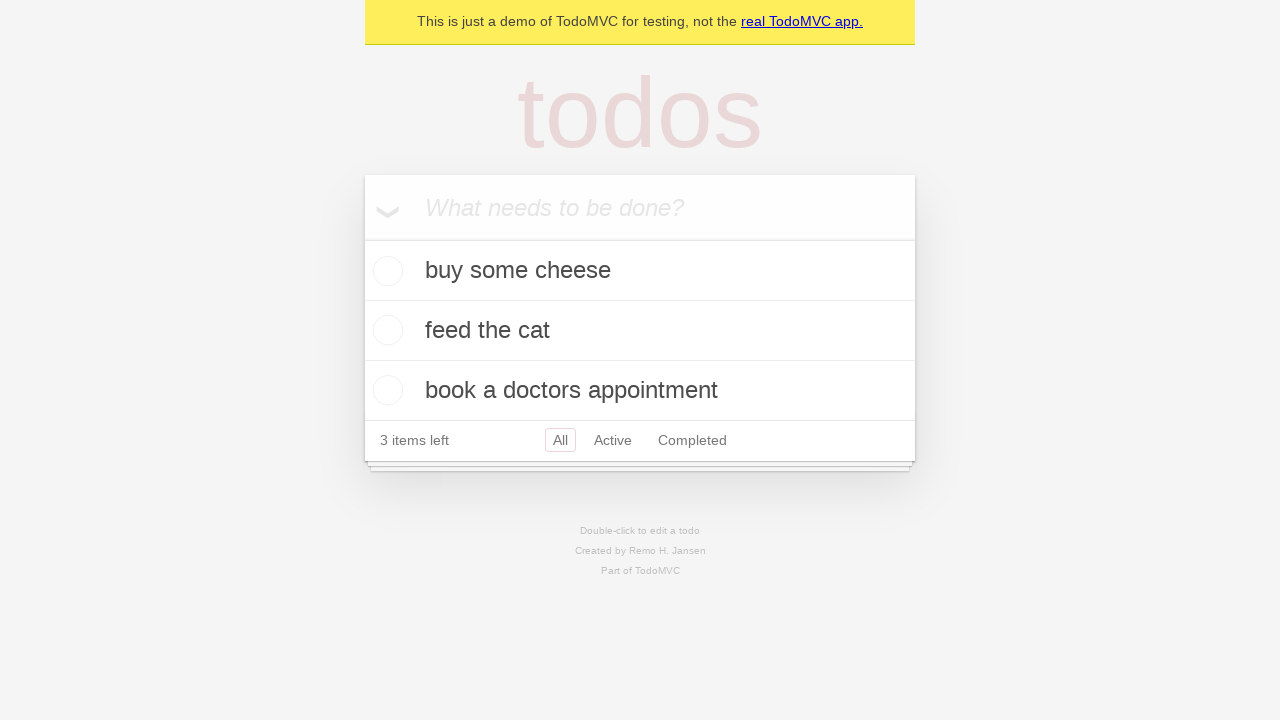

Waited for all 3 todo items to be created
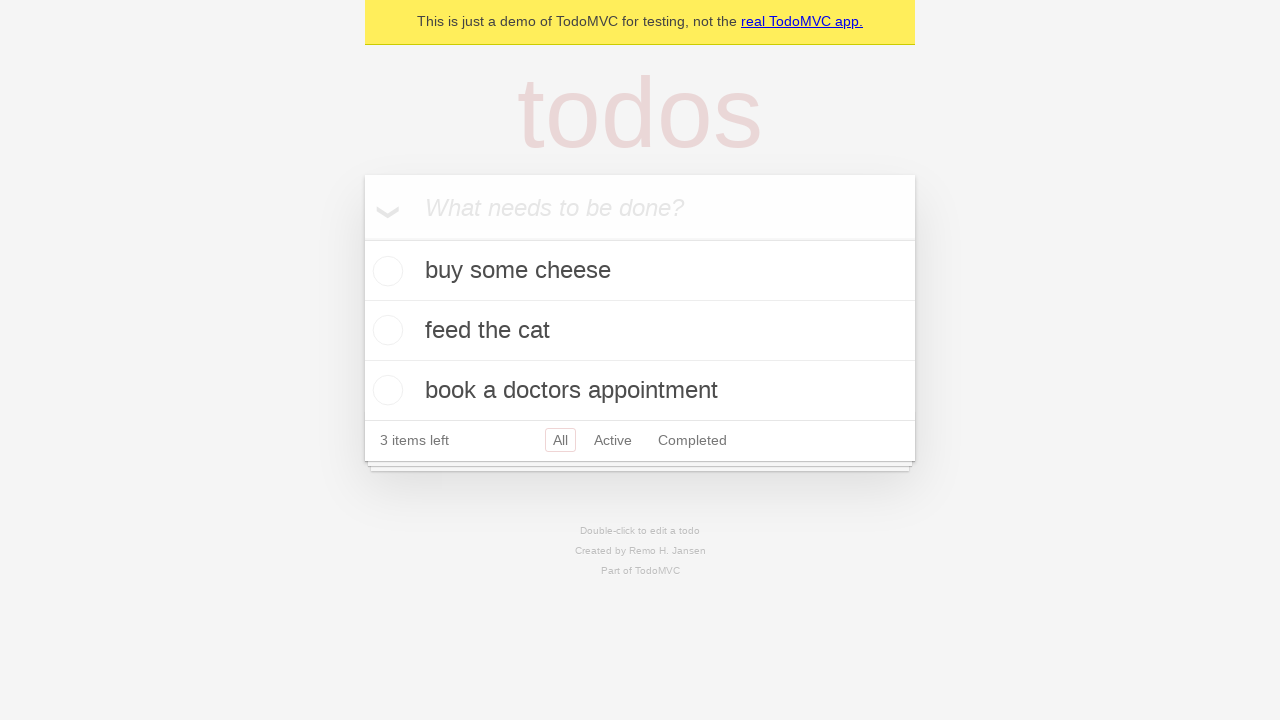

Clicked Active filter link at (613, 440) on internal:role=link[name="Active"i]
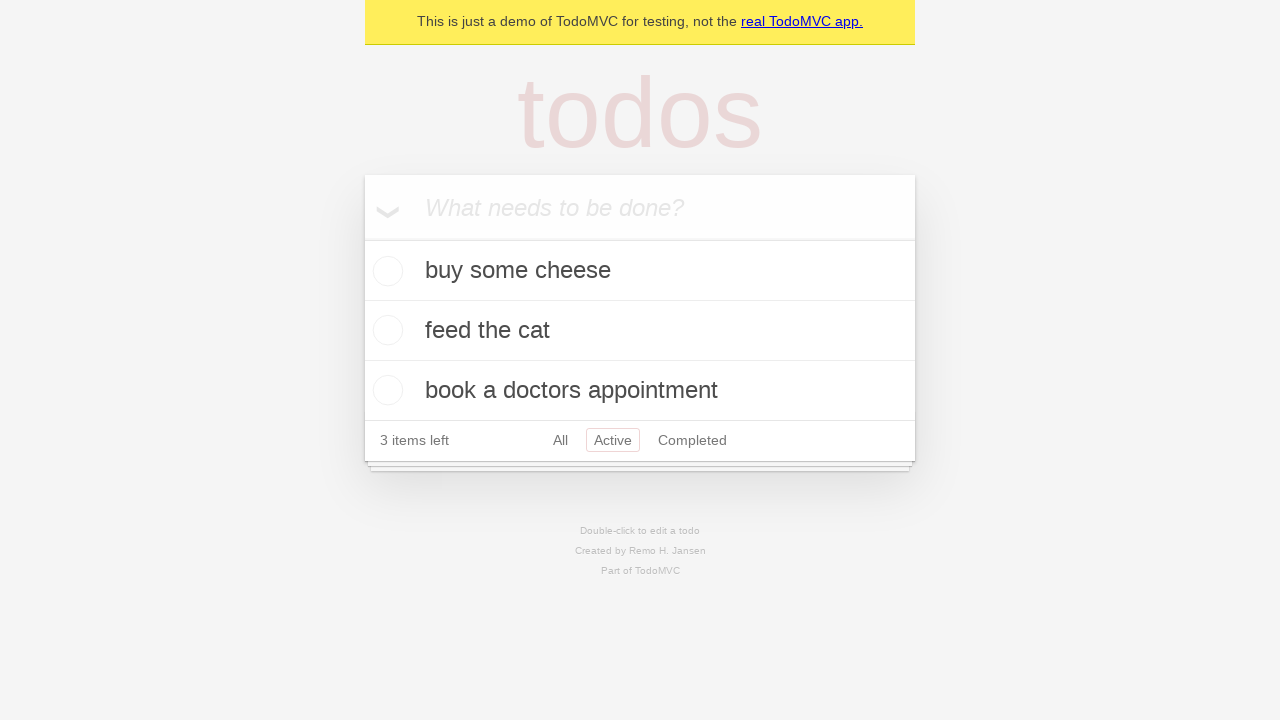

Clicked Completed filter link at (692, 440) on internal:role=link[name="Completed"i]
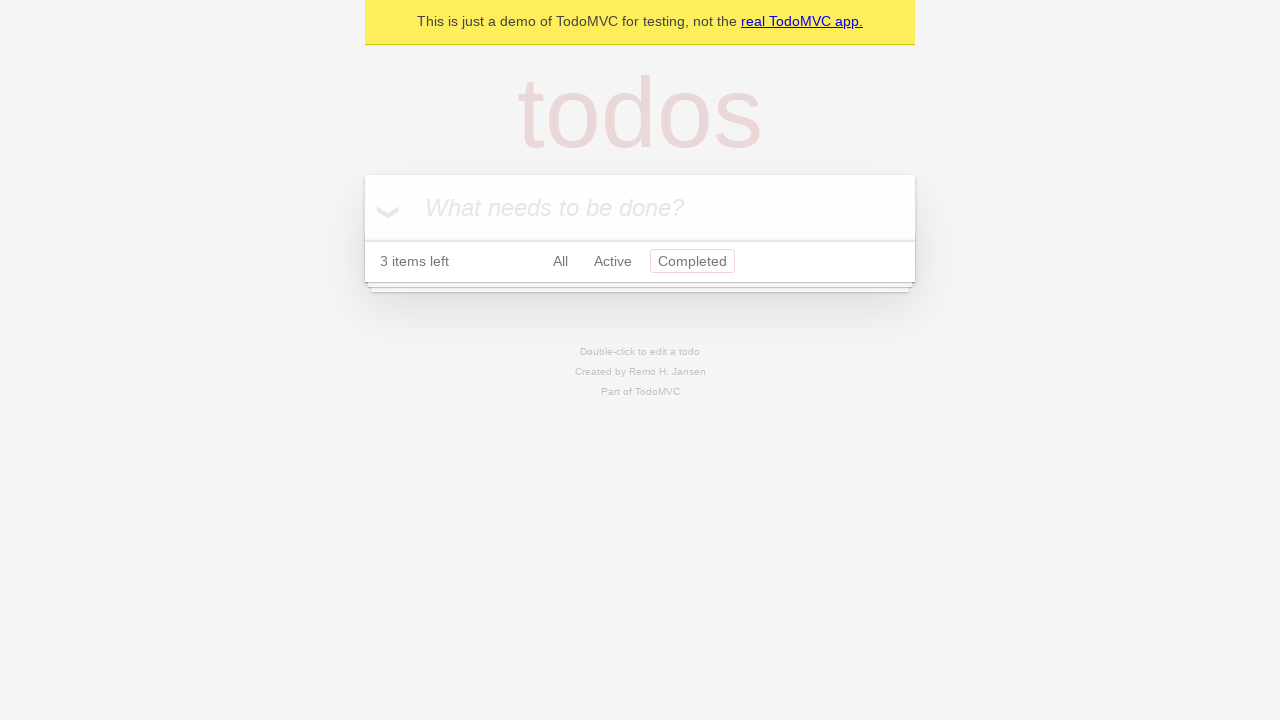

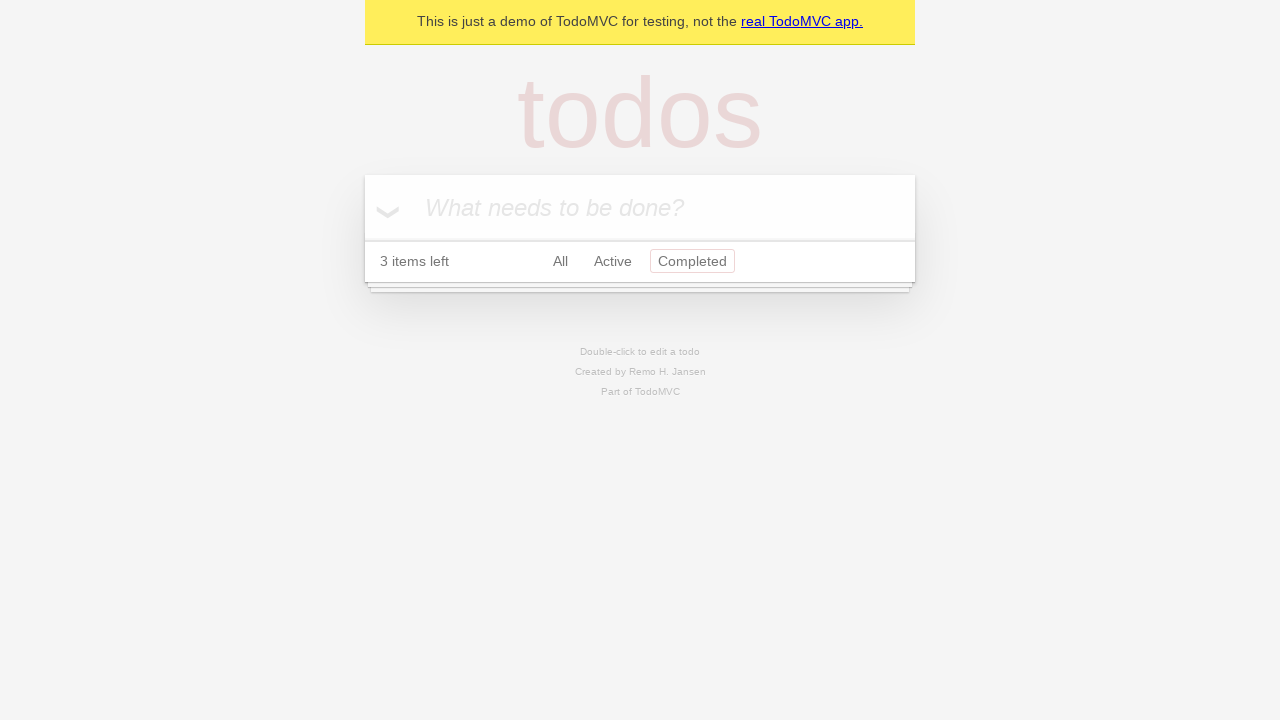